Tests language localization by switching from Russian to English and verifying the banner text changes, then switching back to Russian

Starting URL: http://devquality.ru/ru

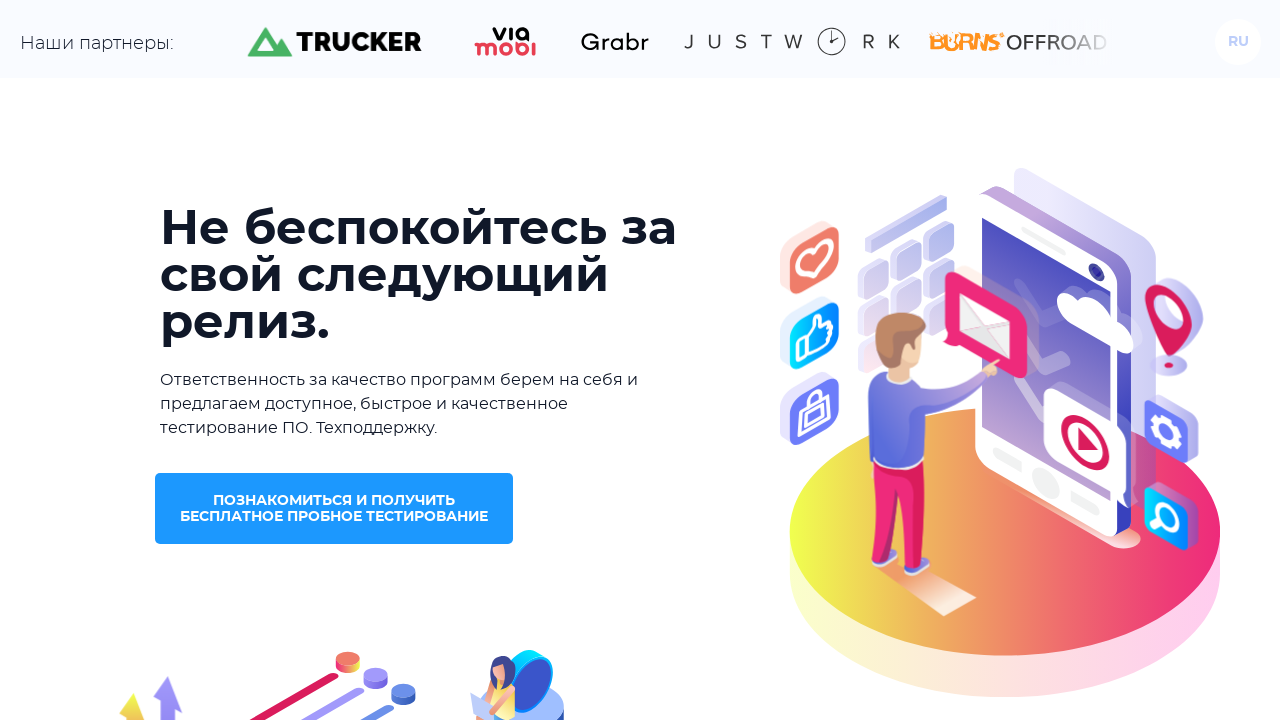

Hovered on header content to reveal language switcher at (1238, 32) on .header__content
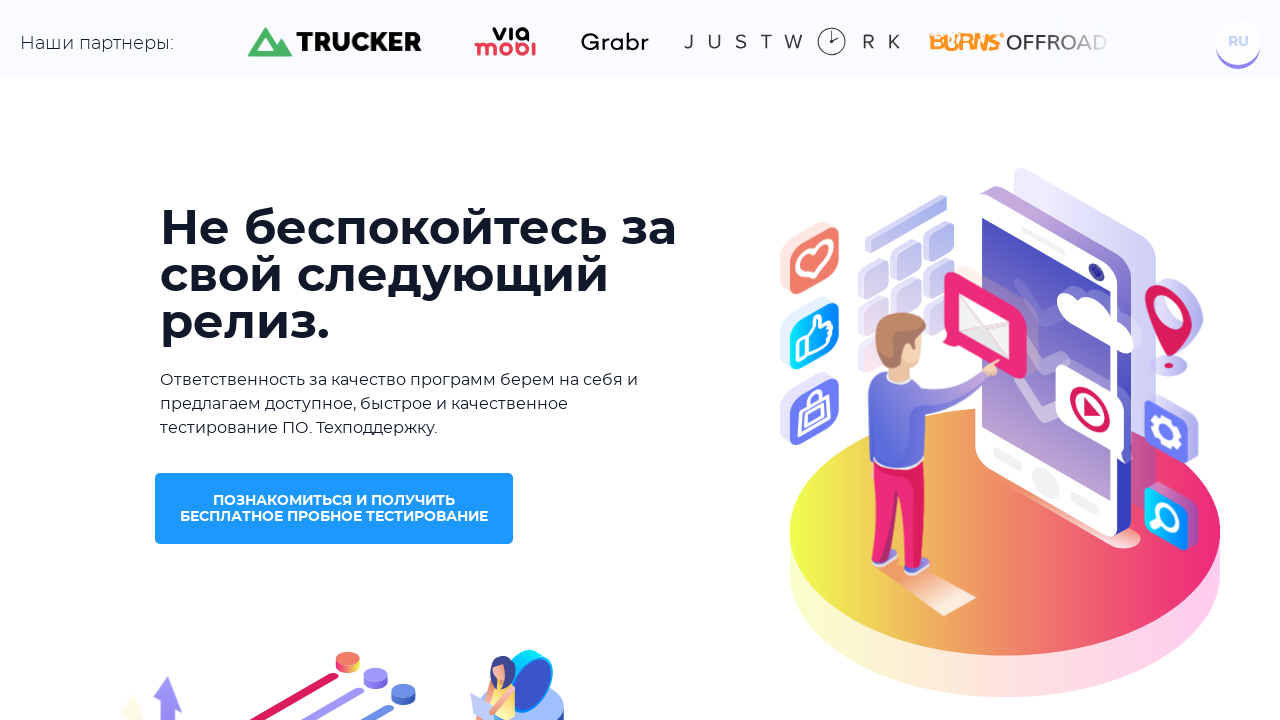

Clicked on English language option at (1238, 86) on .header__langs a:has-text('en')
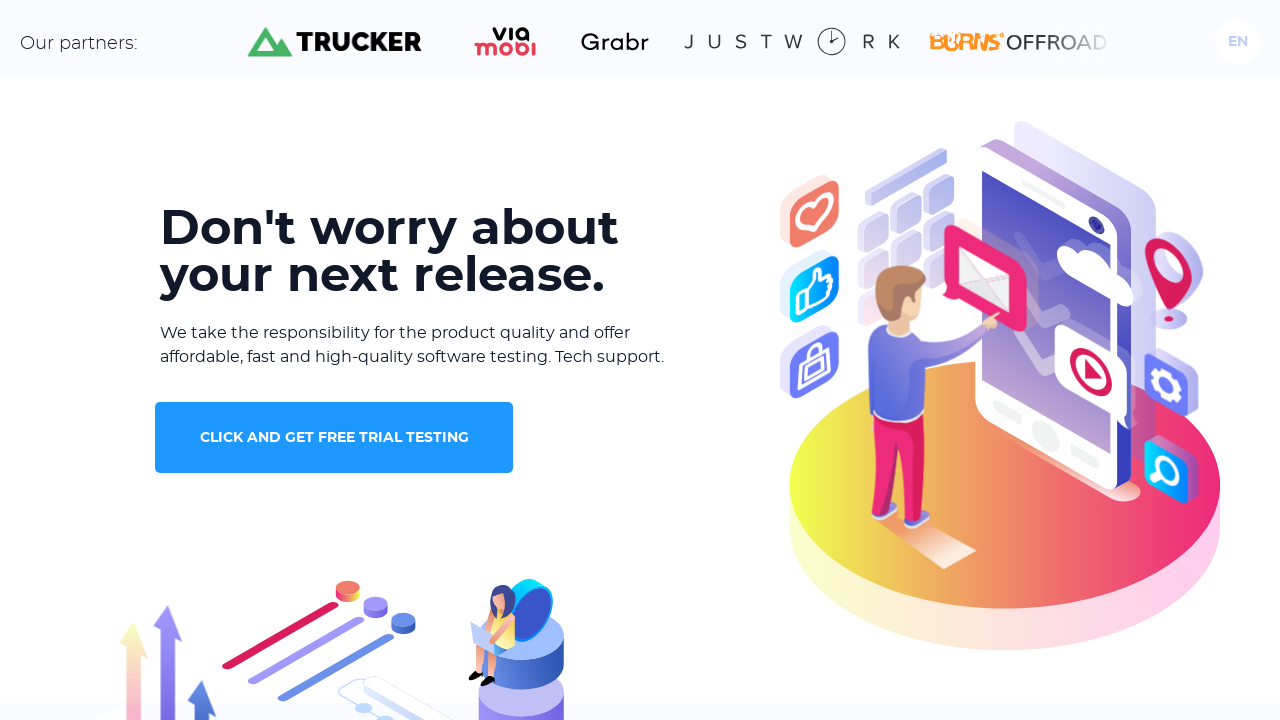

Verified English banner text 'Don't worry about your next release.' is displayed
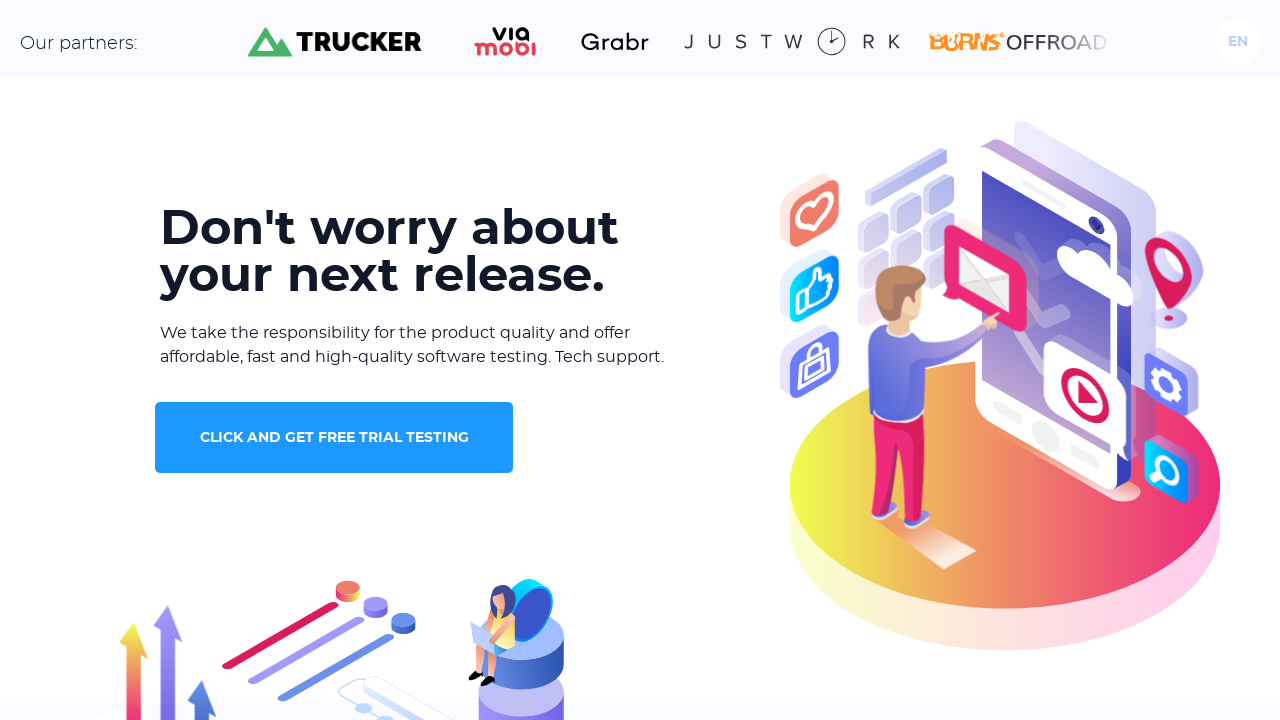

Hovered on header content again at (1238, 32) on .header__content
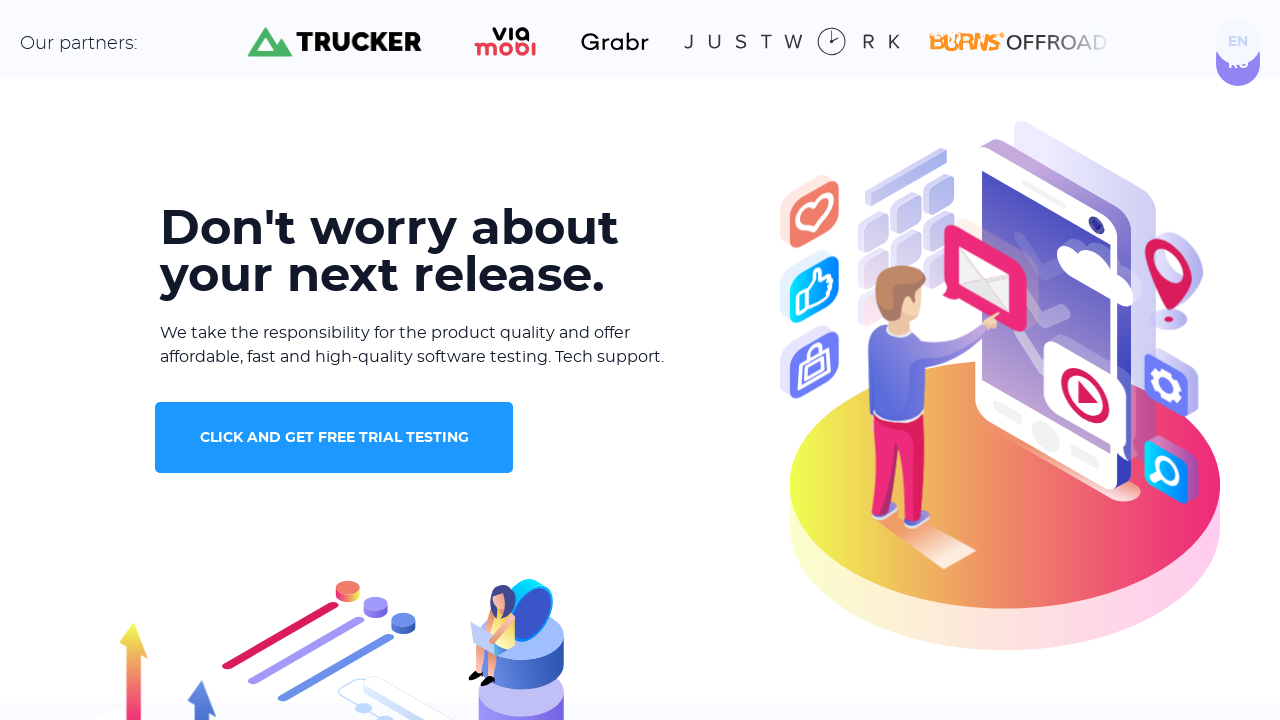

Clicked on Russian language option to switch back at (1238, 92) on .header__langs a:has-text('ru')
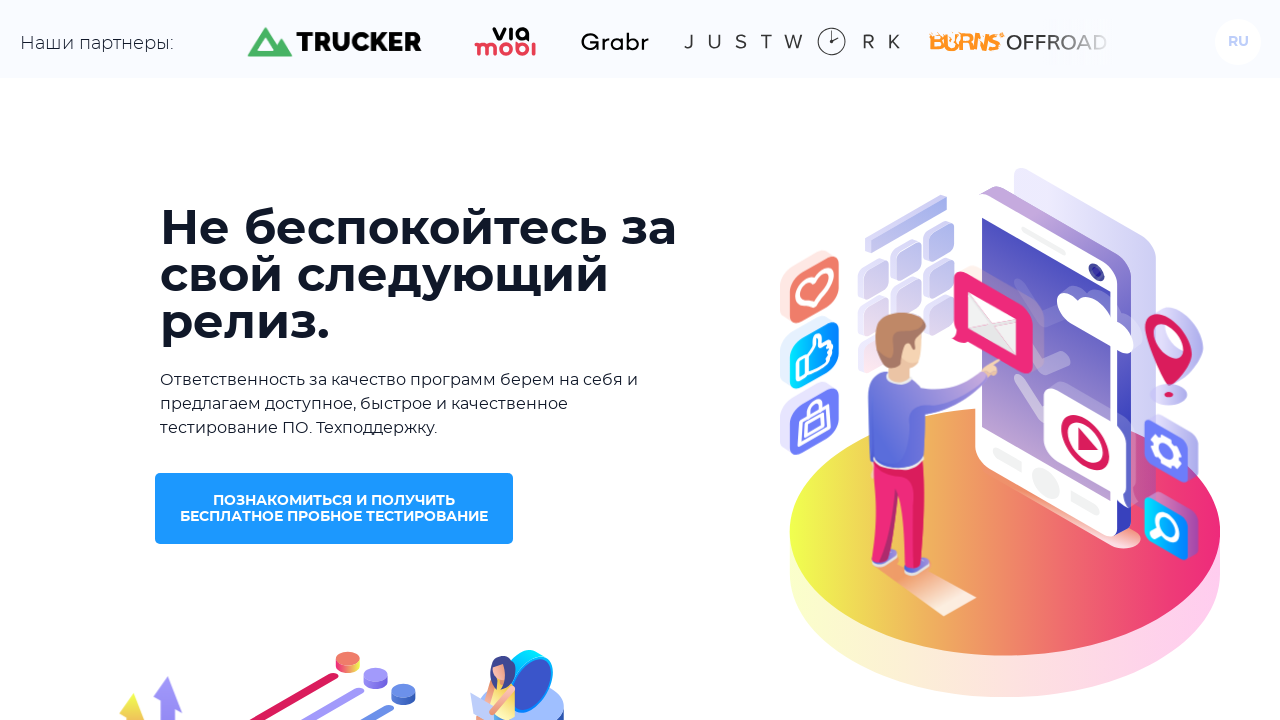

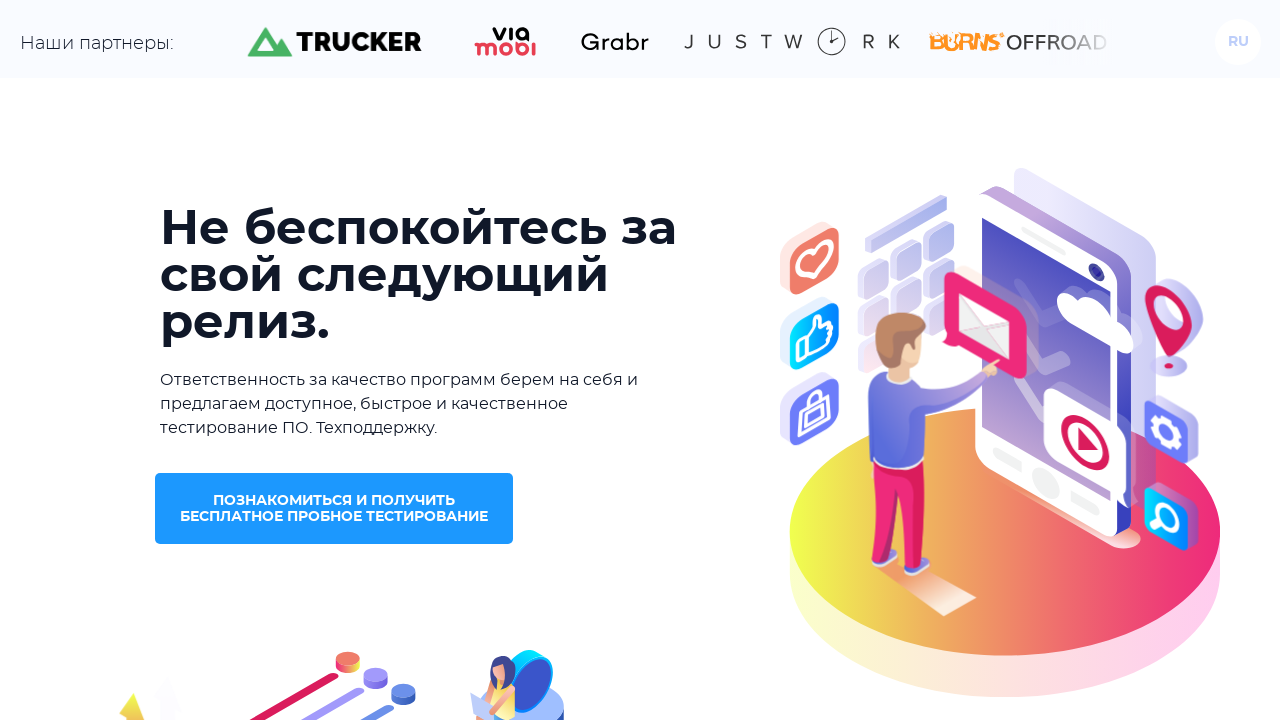